Tests browser alert/confirm dialog handling by clicking a link that triggers a confirmation dialog, accepting it, and verifying the result text shows "Ok"

Starting URL: https://www.qa-practice.com/elements/alert/confirm

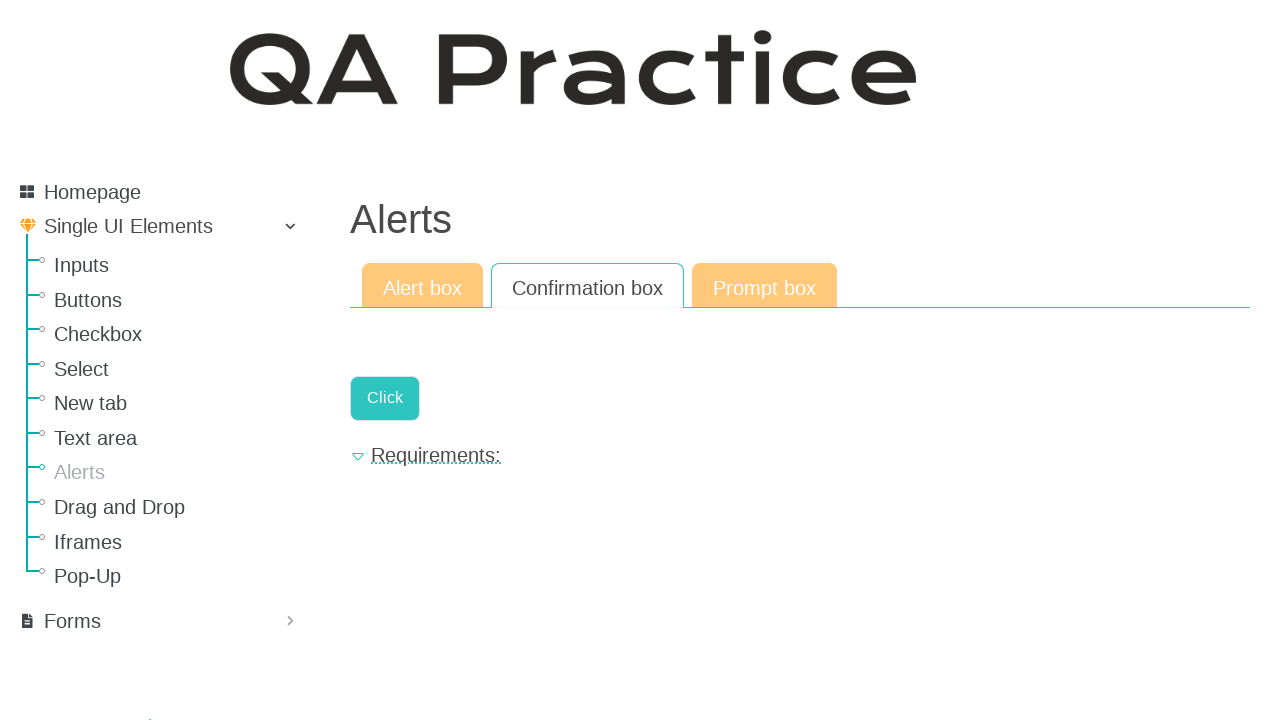

Set up dialog handler to accept alerts
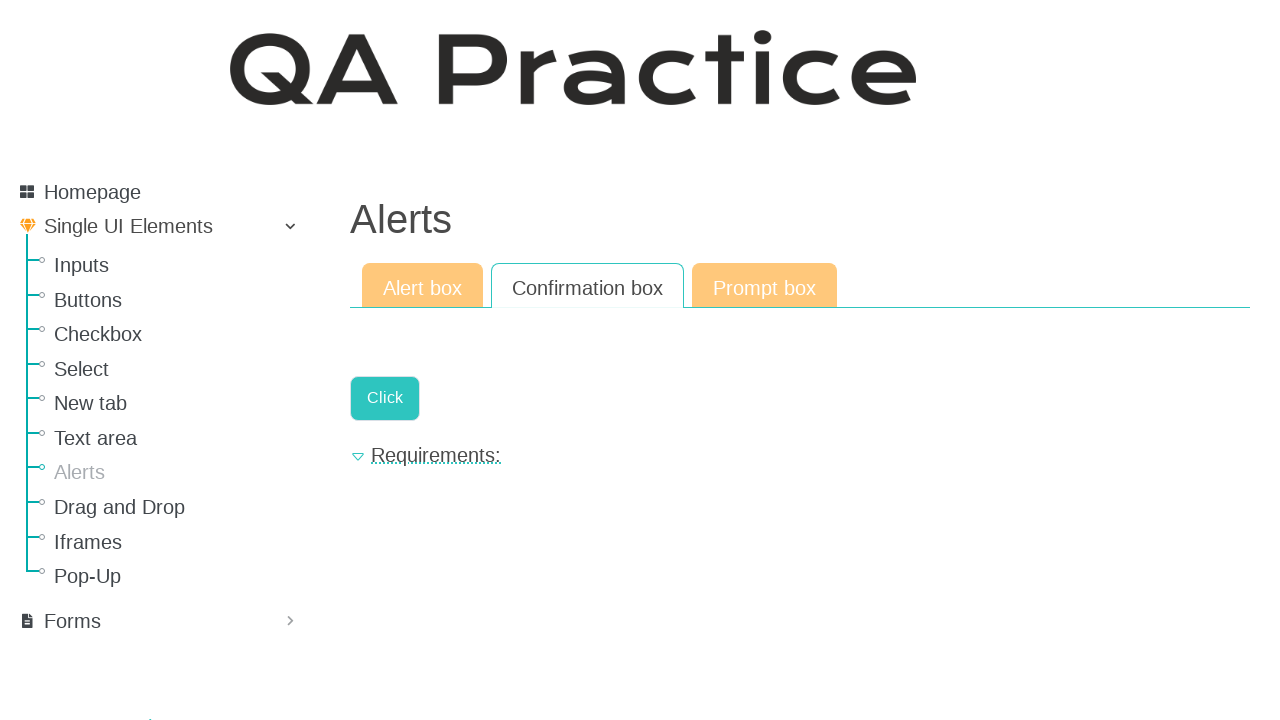

Clicked link to trigger confirmation dialog at (385, 398) on internal:role=link[name="Click"i]
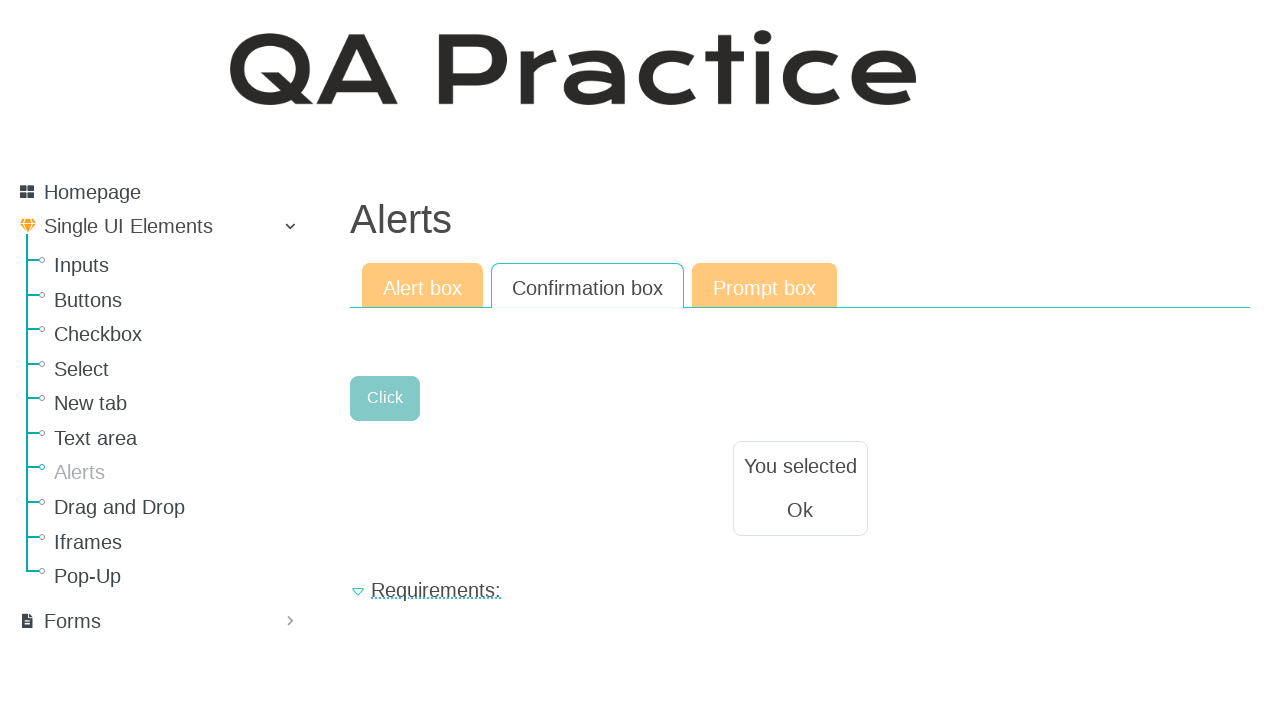

Result text element loaded after accepting confirmation dialog
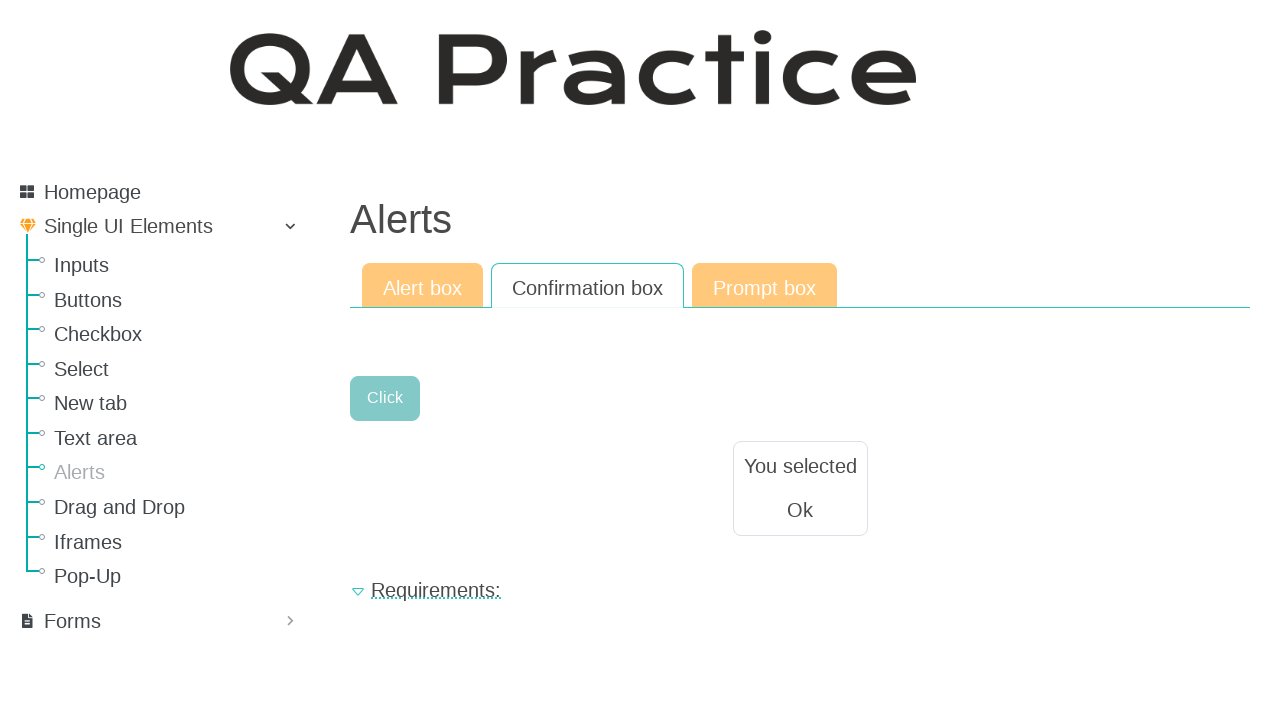

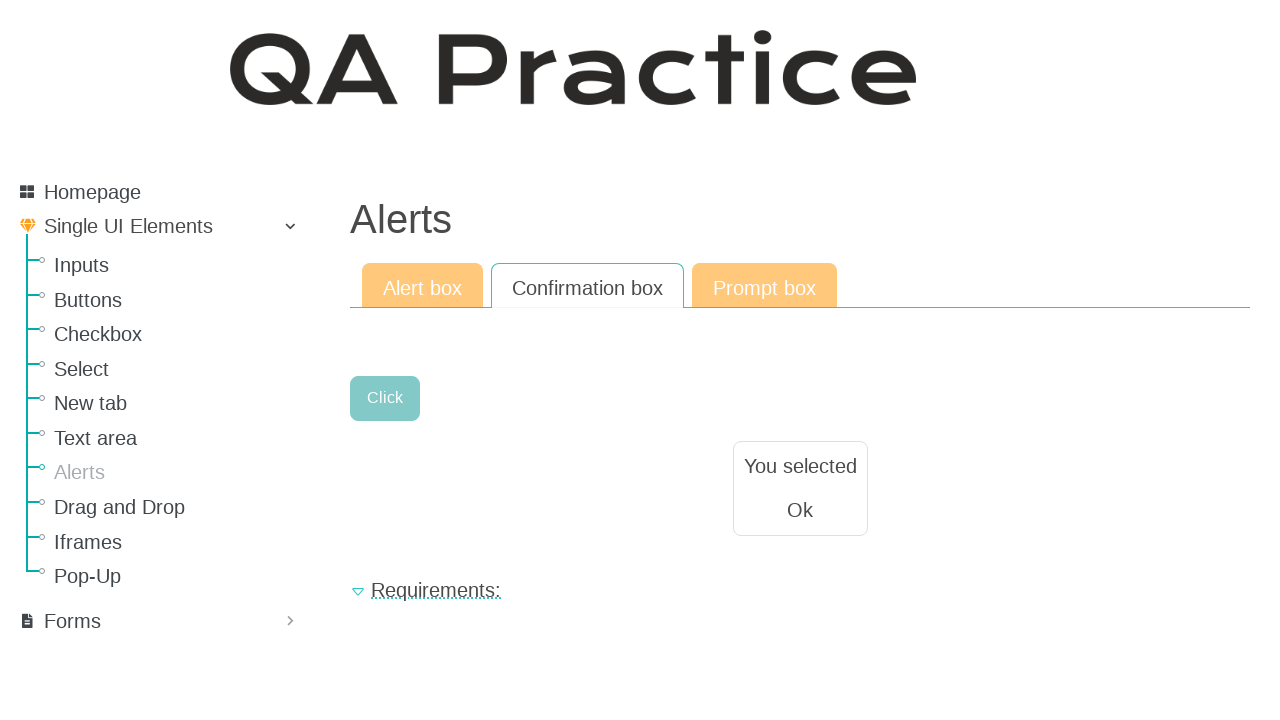